Tests handling of JavaScript prompt popup by switching to iframe, triggering the prompt, entering text, and accepting it

Starting URL: https://www.w3schools.com/js/tryit.asp?filename=tryjs_prompt

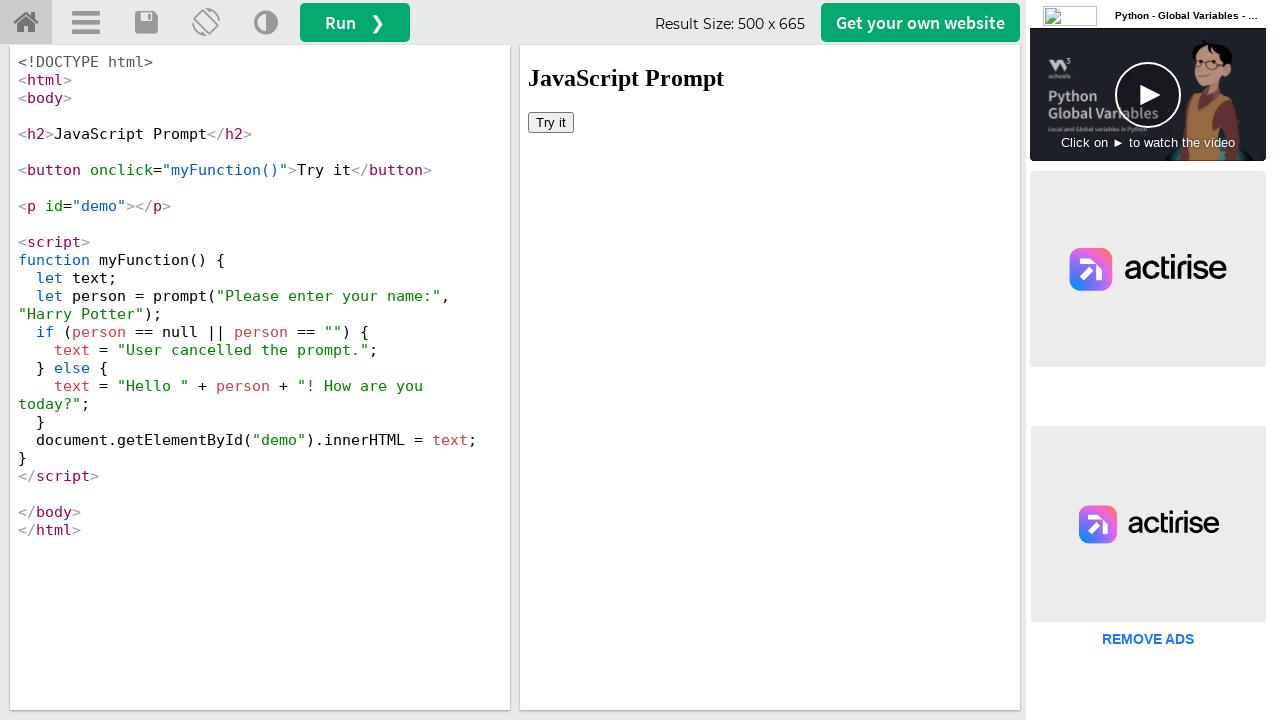

Located iframe#iframeResult containing the demo
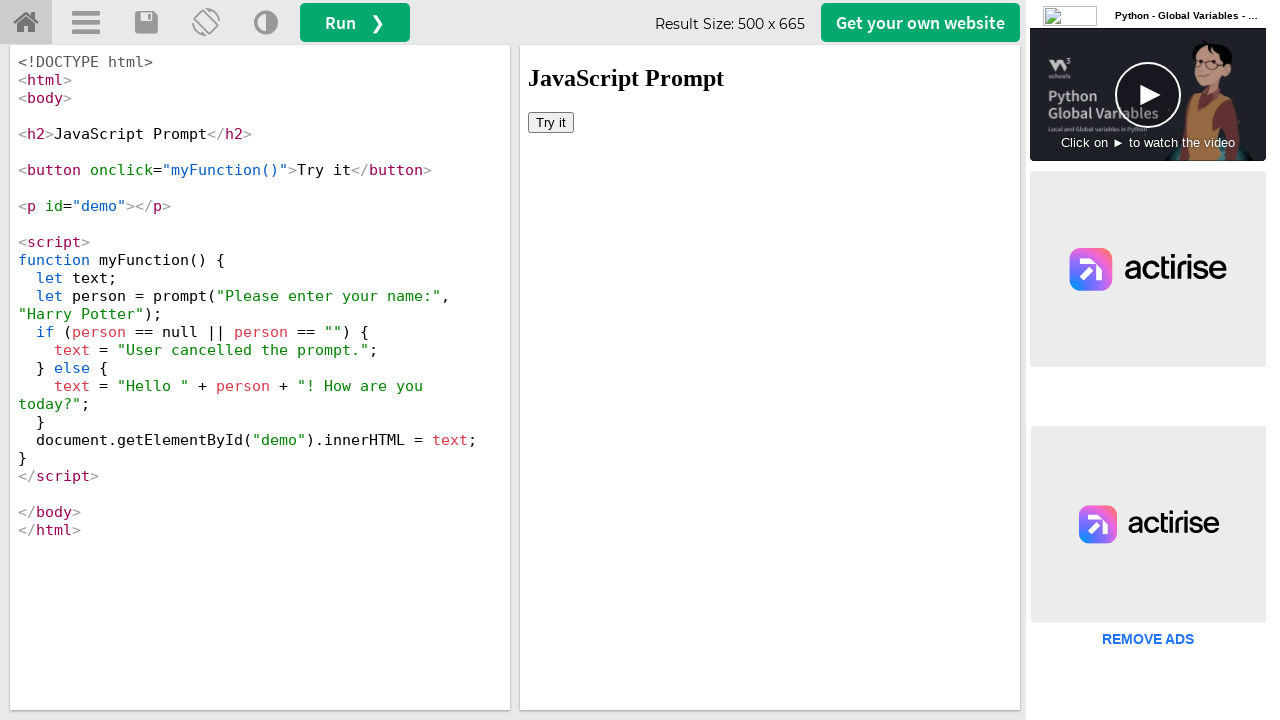

Clicked 'Try it' button to trigger prompt popup at (551, 122) on iframe#iframeResult >> internal:control=enter-frame >> xpath=//button[text()='Tr
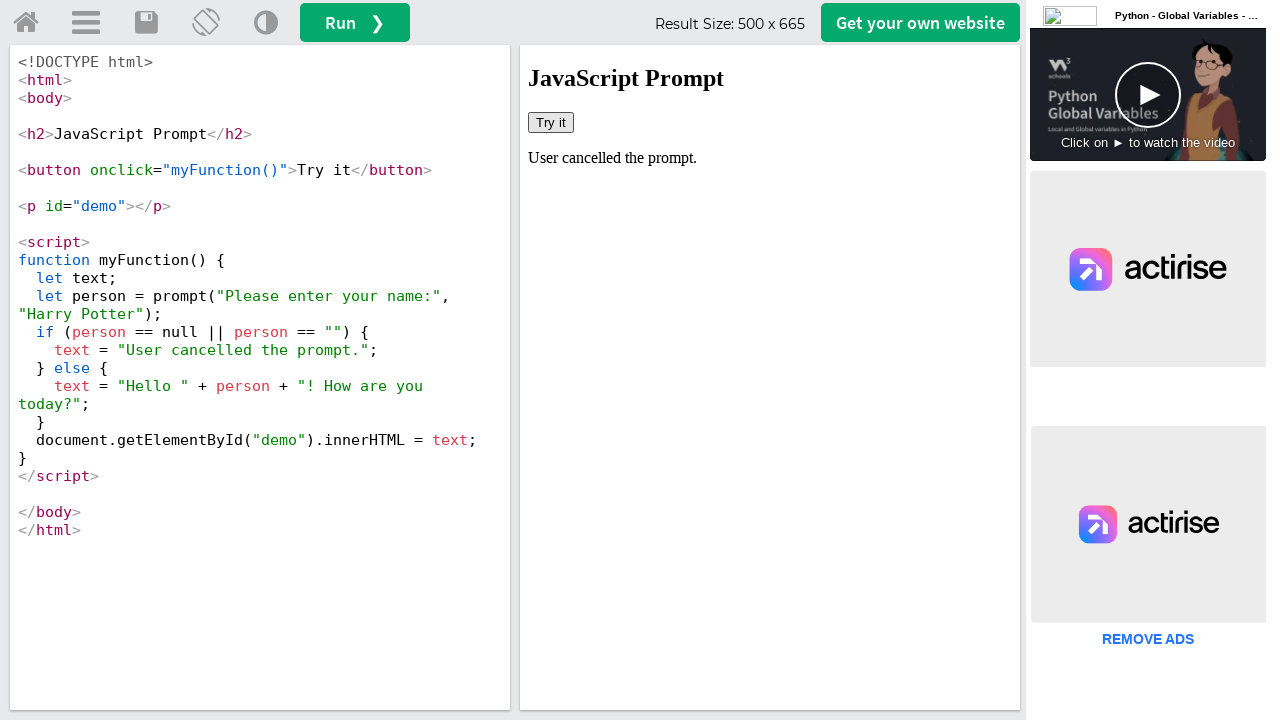

Set up dialog handler to accept prompt with 'Selenium'
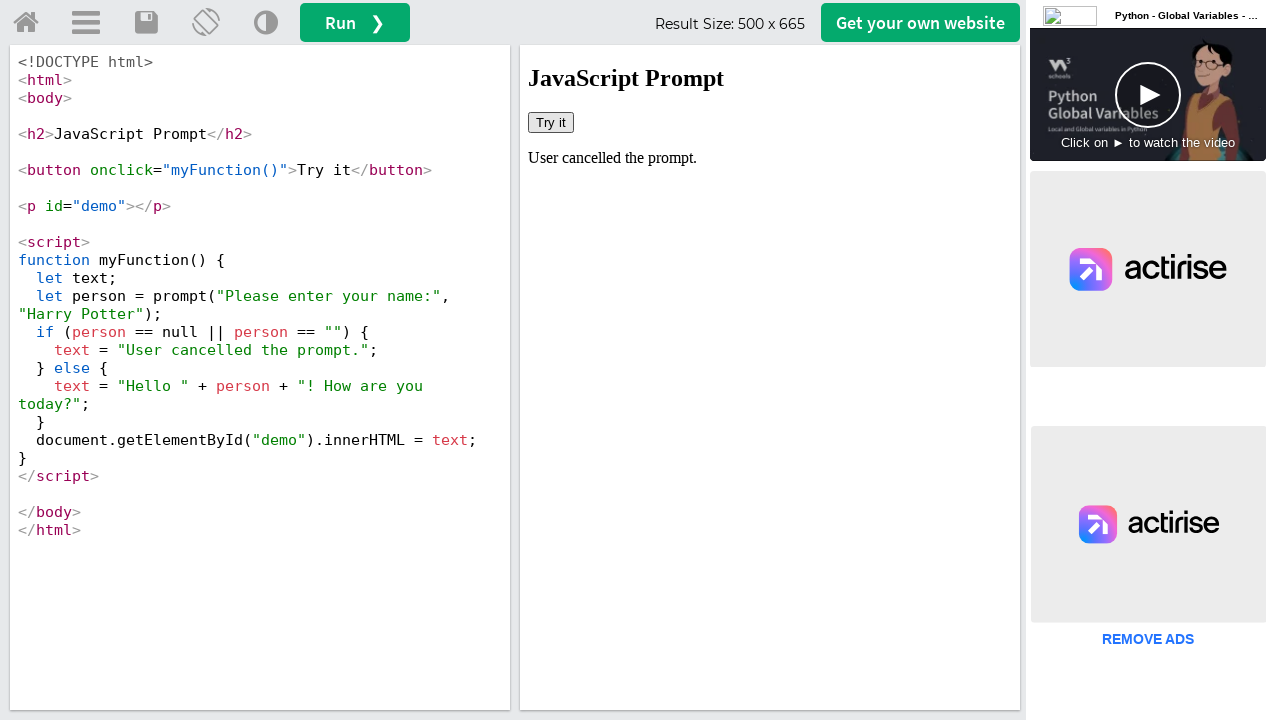

Clicked 'Try it' button again to trigger prompt with handler active at (551, 122) on iframe#iframeResult >> internal:control=enter-frame >> xpath=//button[text()='Tr
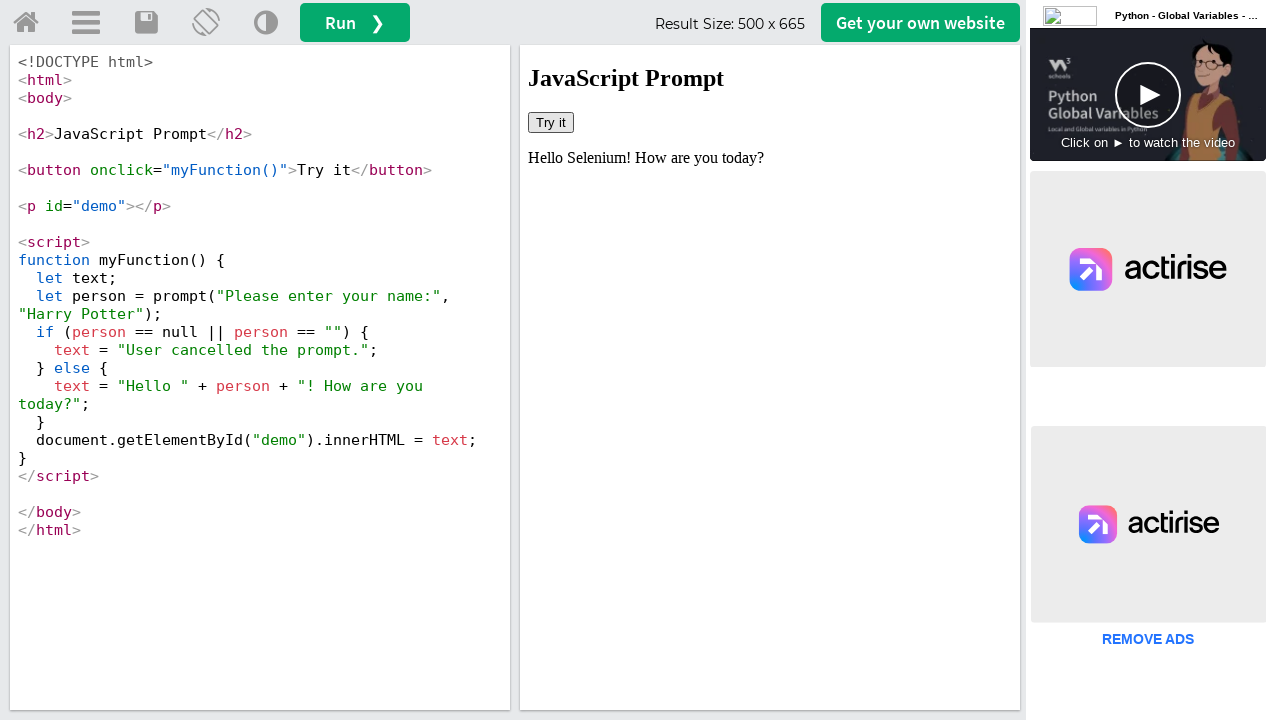

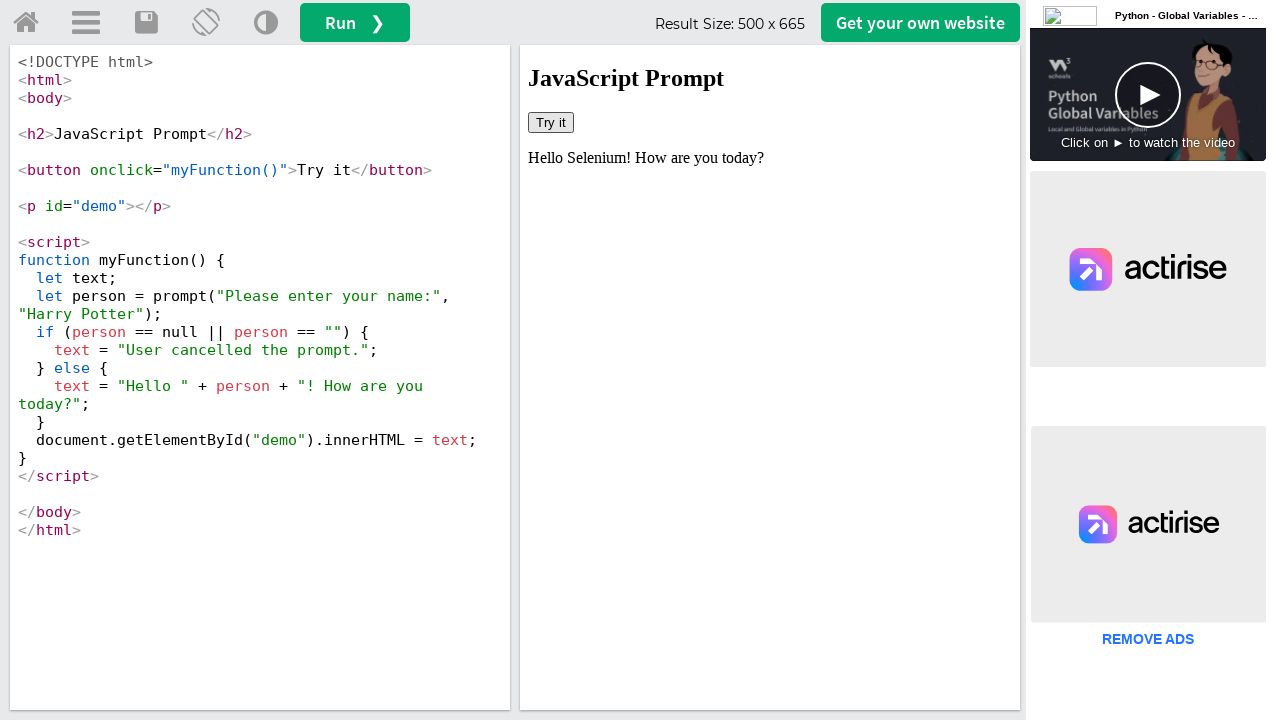